Attempts to submit the practice form without filling any required fields to test form validation behavior.

Starting URL: https://demoqa.com/automation-practice-form

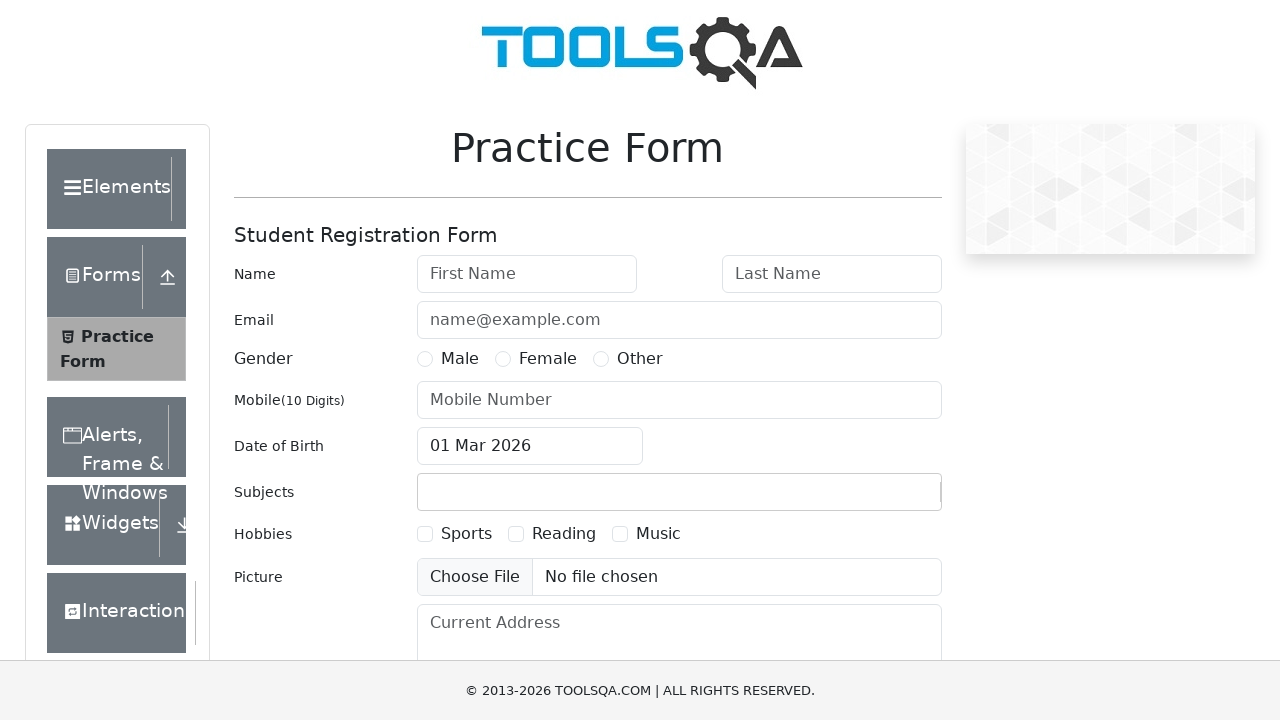

Clicked submit button without filling any required fields to test form validation at (885, 499) on #submit
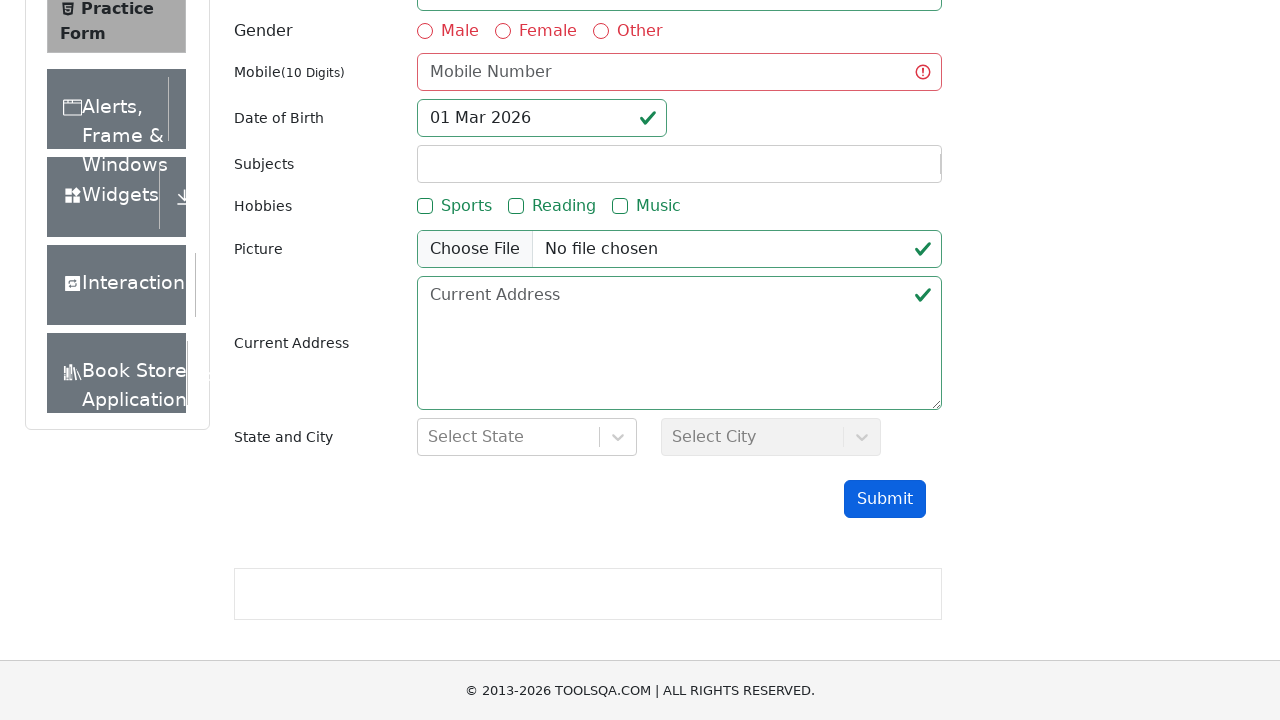

Form validation applied and was-validated class appeared
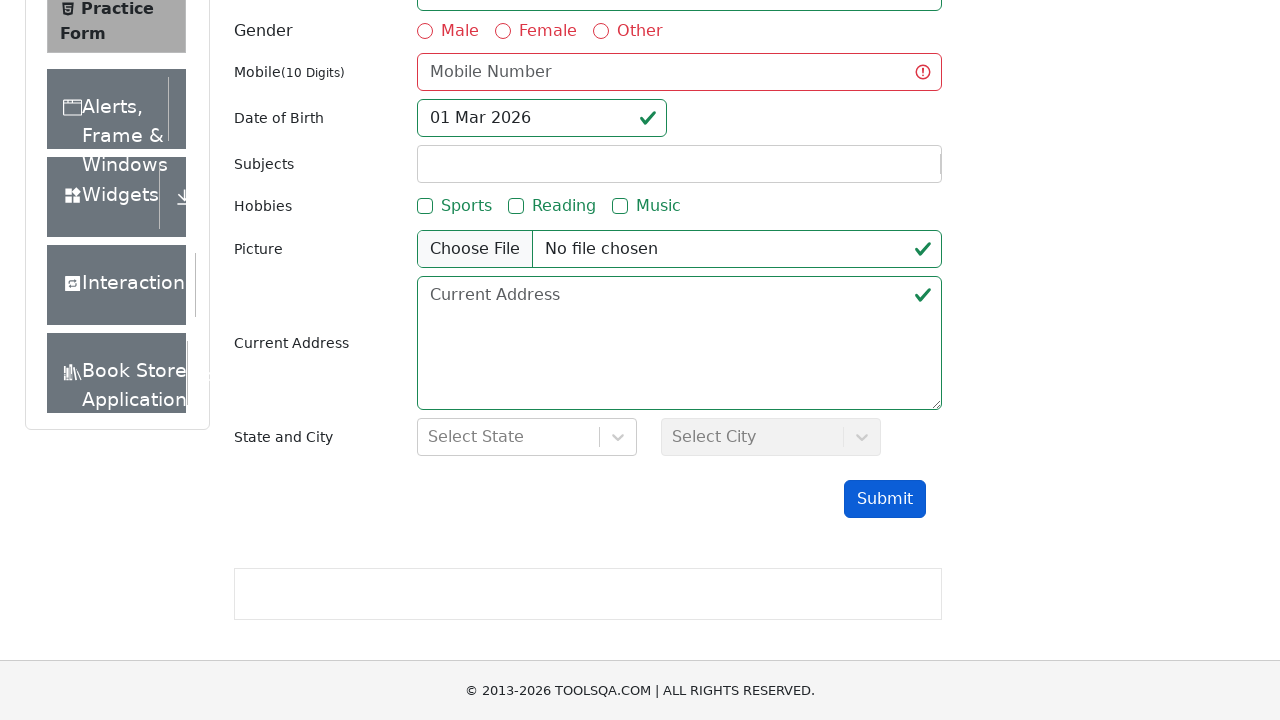

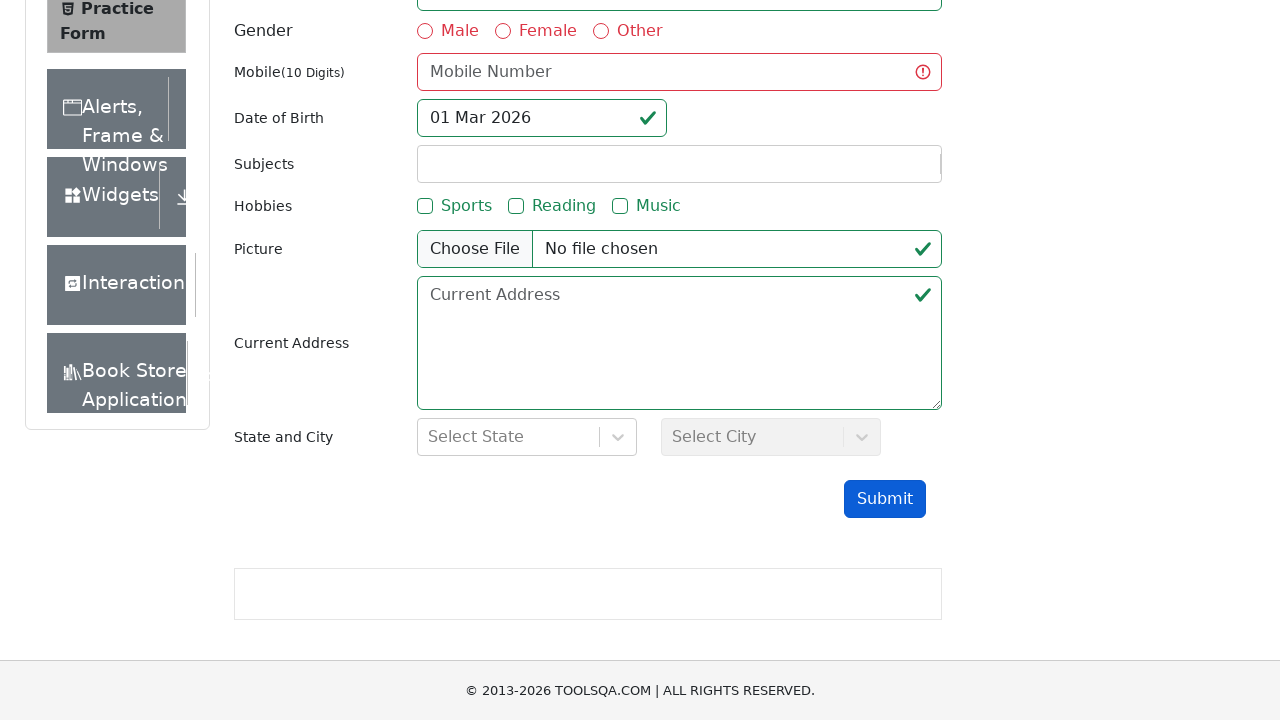